Tests the text box form functionality by entering a full name, clicking submit, and verifying the name appears in the results section.

Starting URL: https://demoqa.com/text-box/

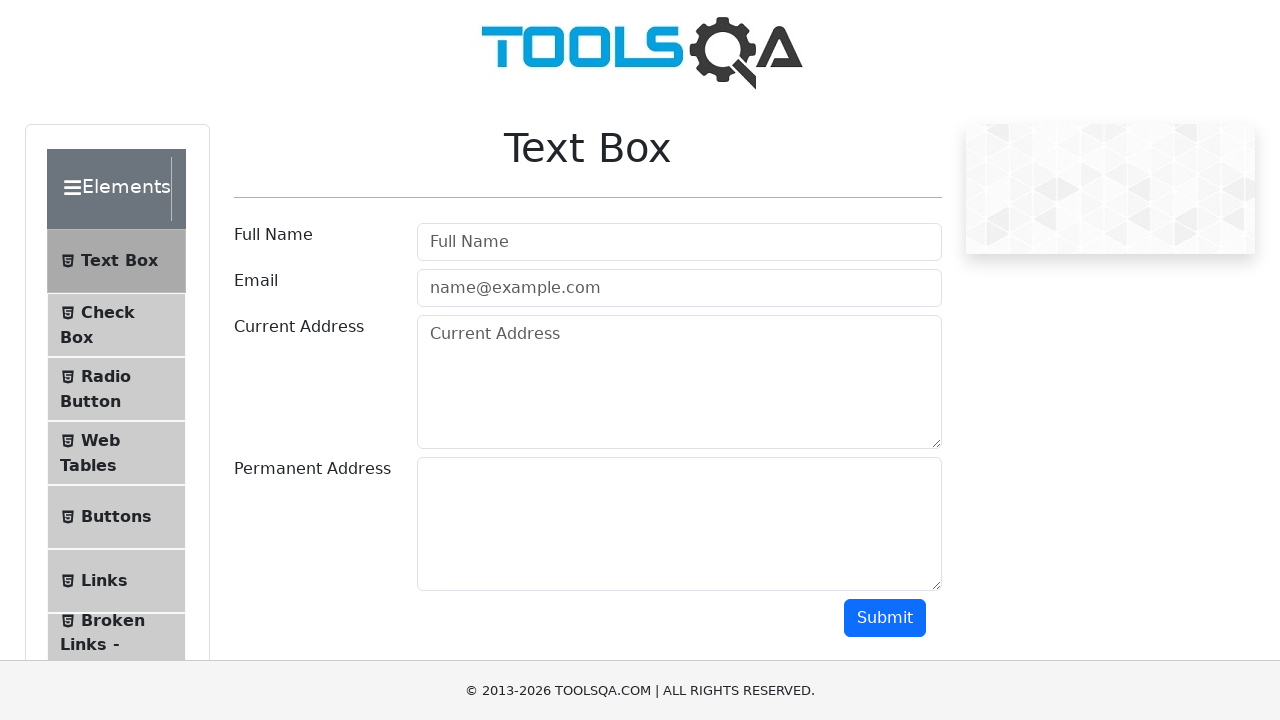

Filled full name text box with 'FirstName LastName' on #userName
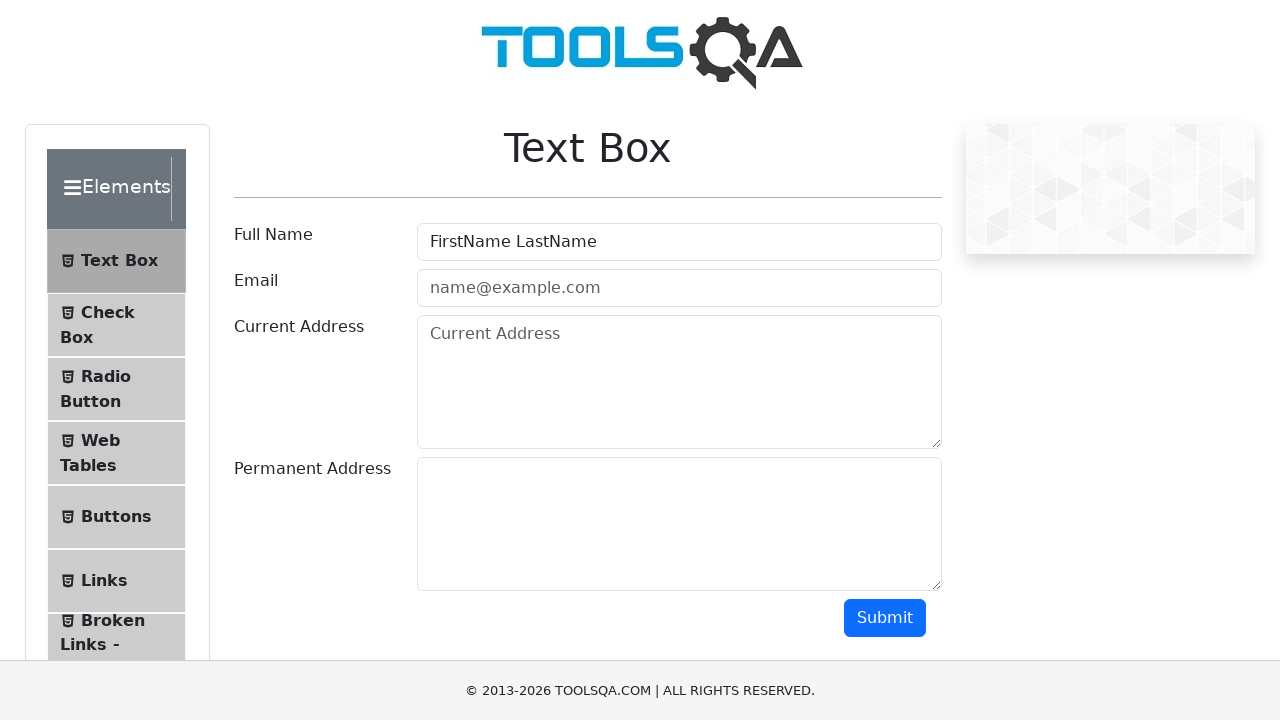

Clicked submit button at (885, 618) on #submit
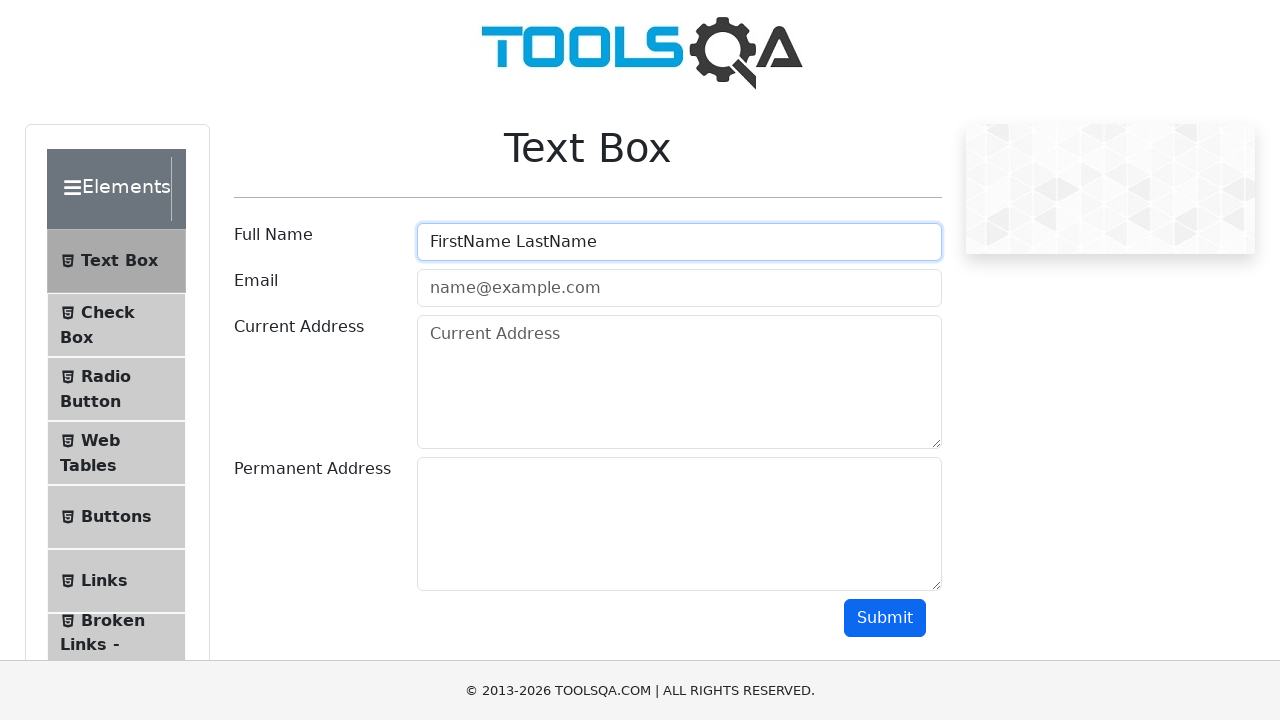

Result field appeared in the DOM
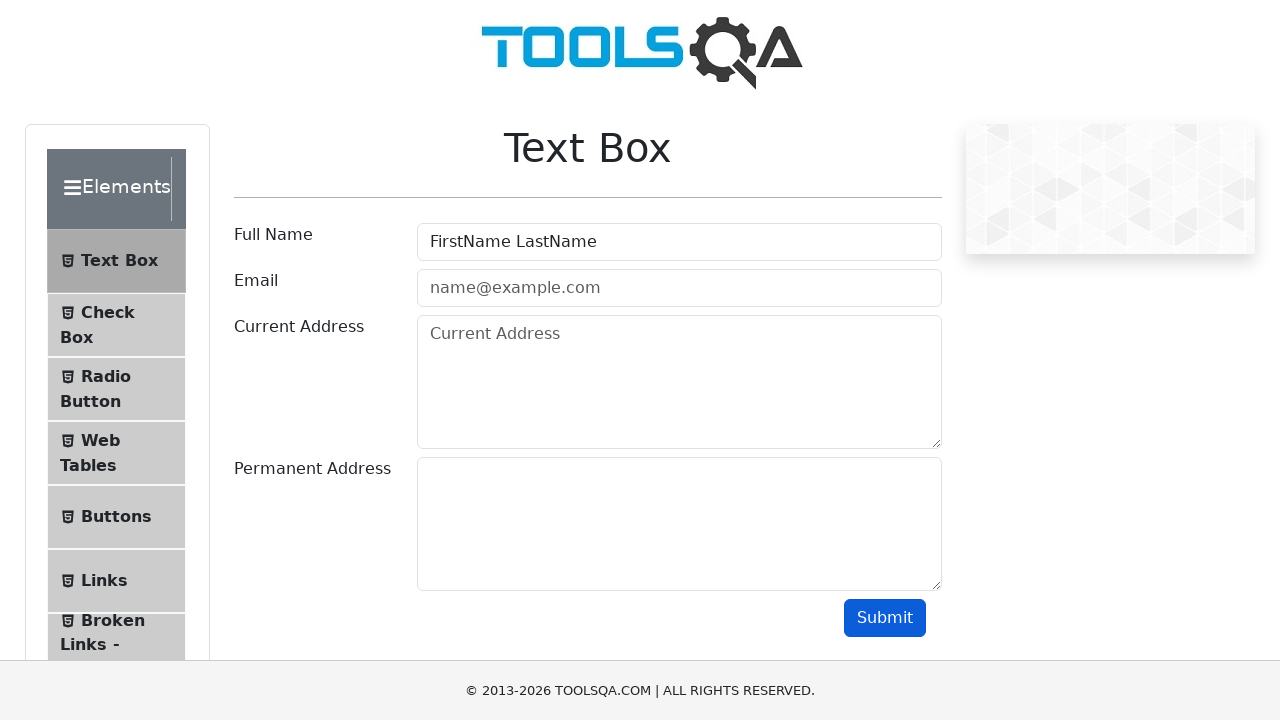

Retrieved result text from result field
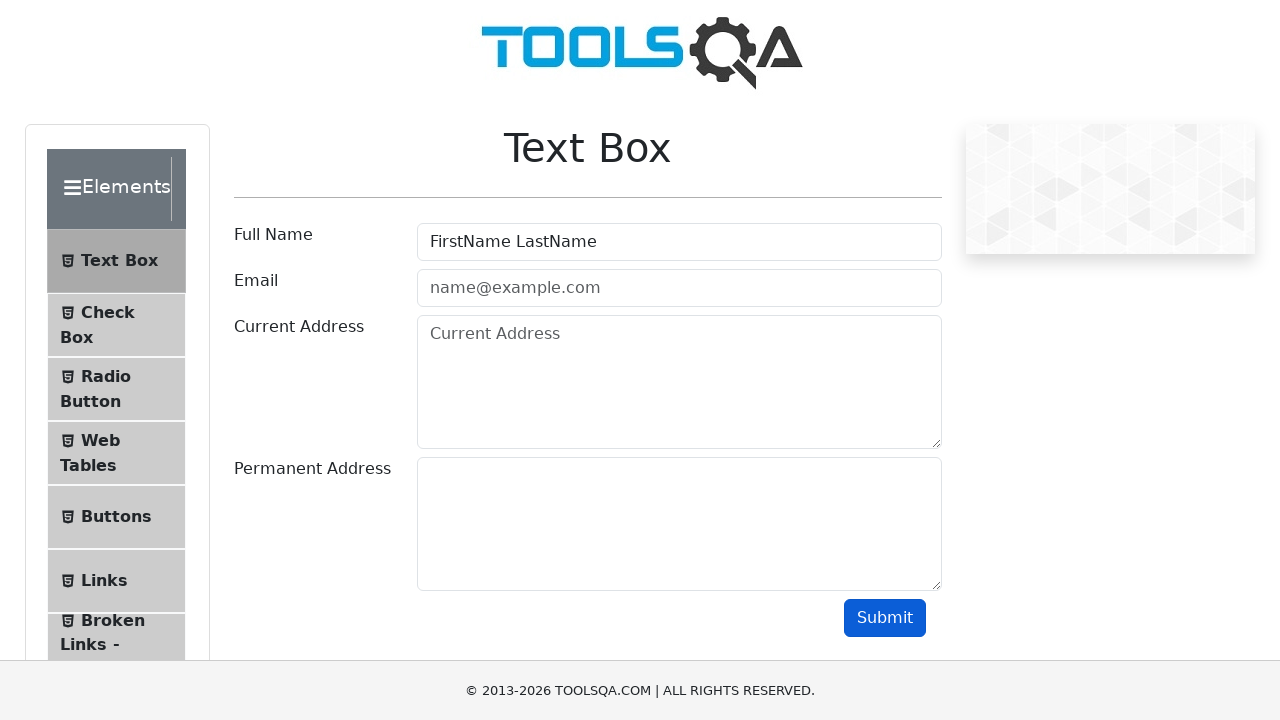

Verified result text matches expected output 'Name:FirstName LastName'
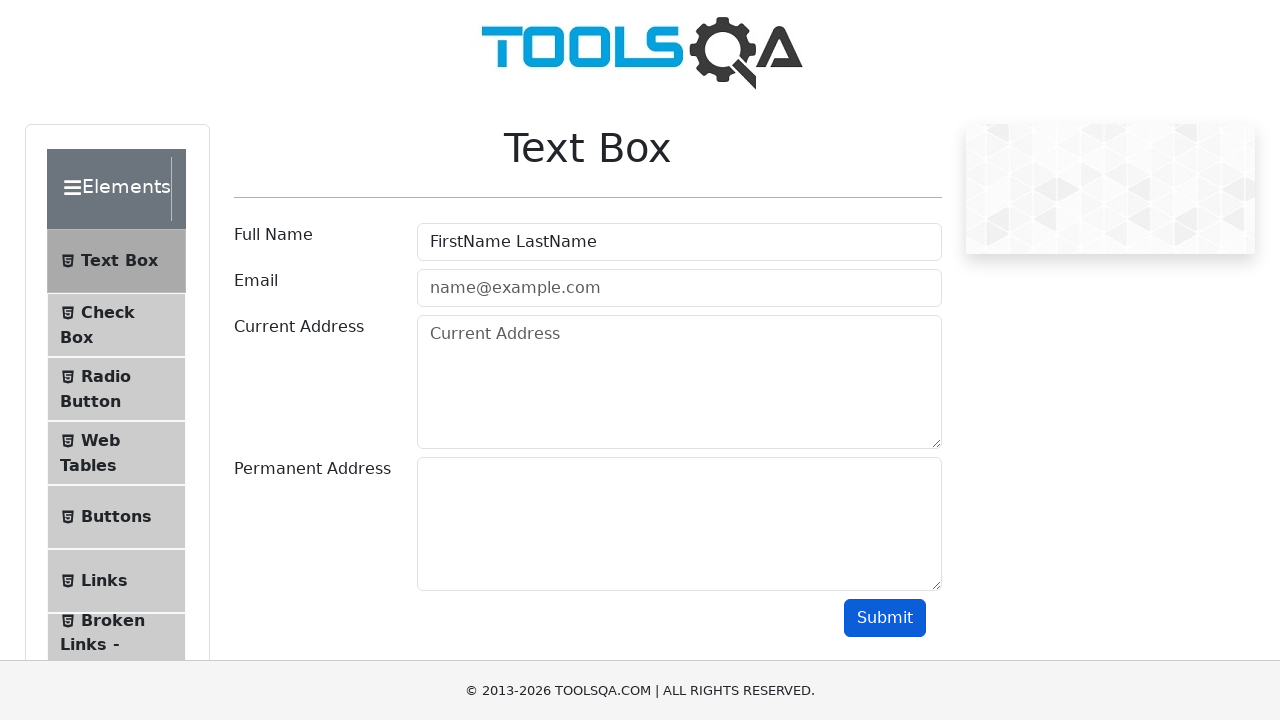

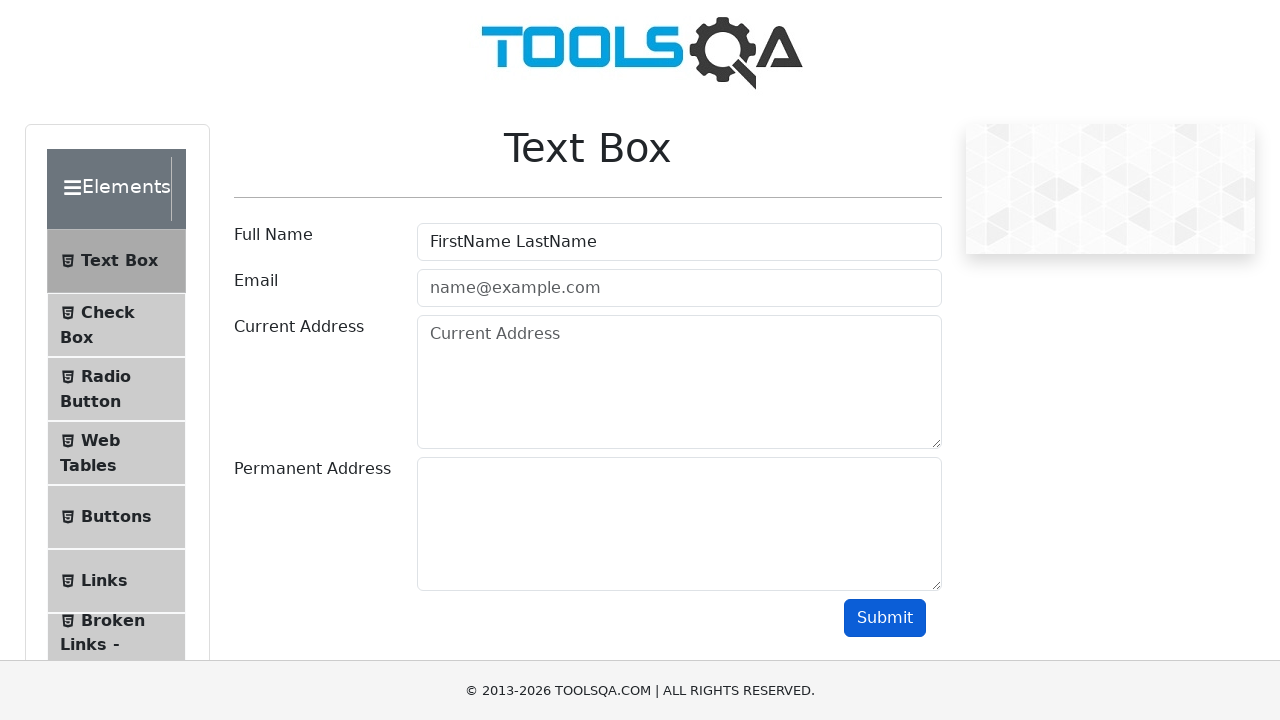